Tests that todo data persists after page reload

Starting URL: https://demo.playwright.dev/todomvc

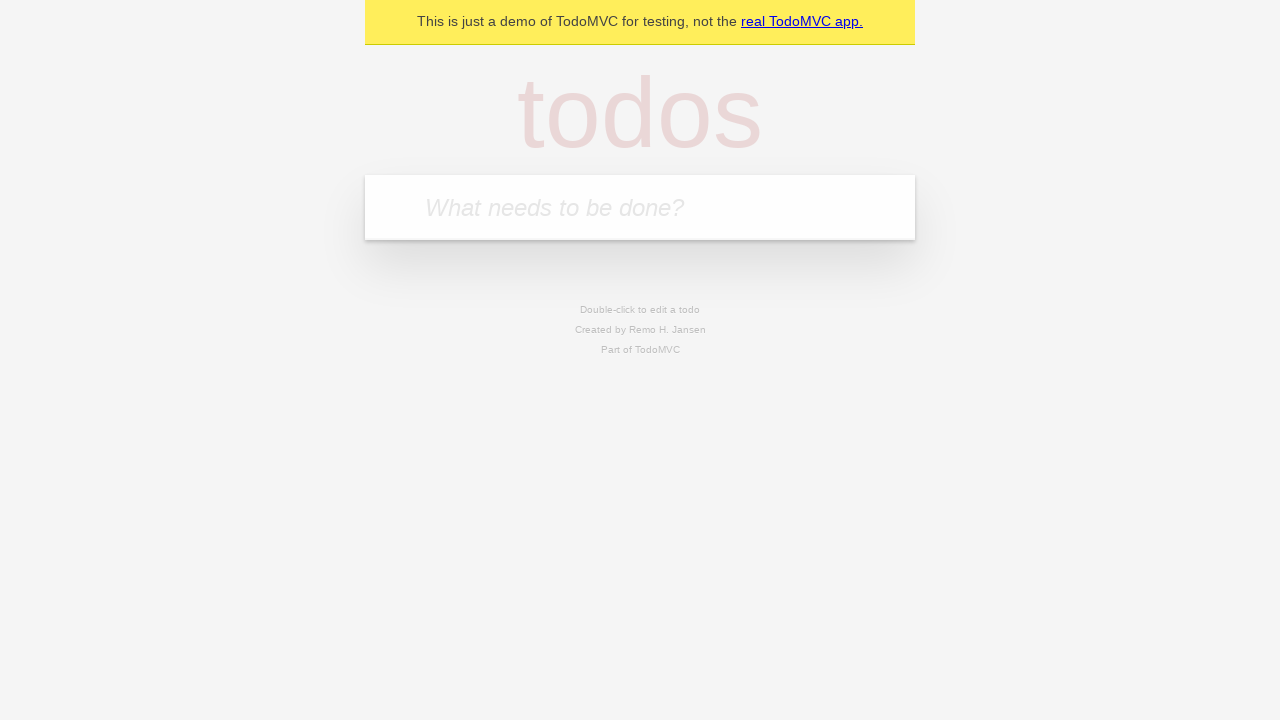

Filled todo input with 'buy some cheese' on internal:attr=[placeholder="What needs to be done?"i]
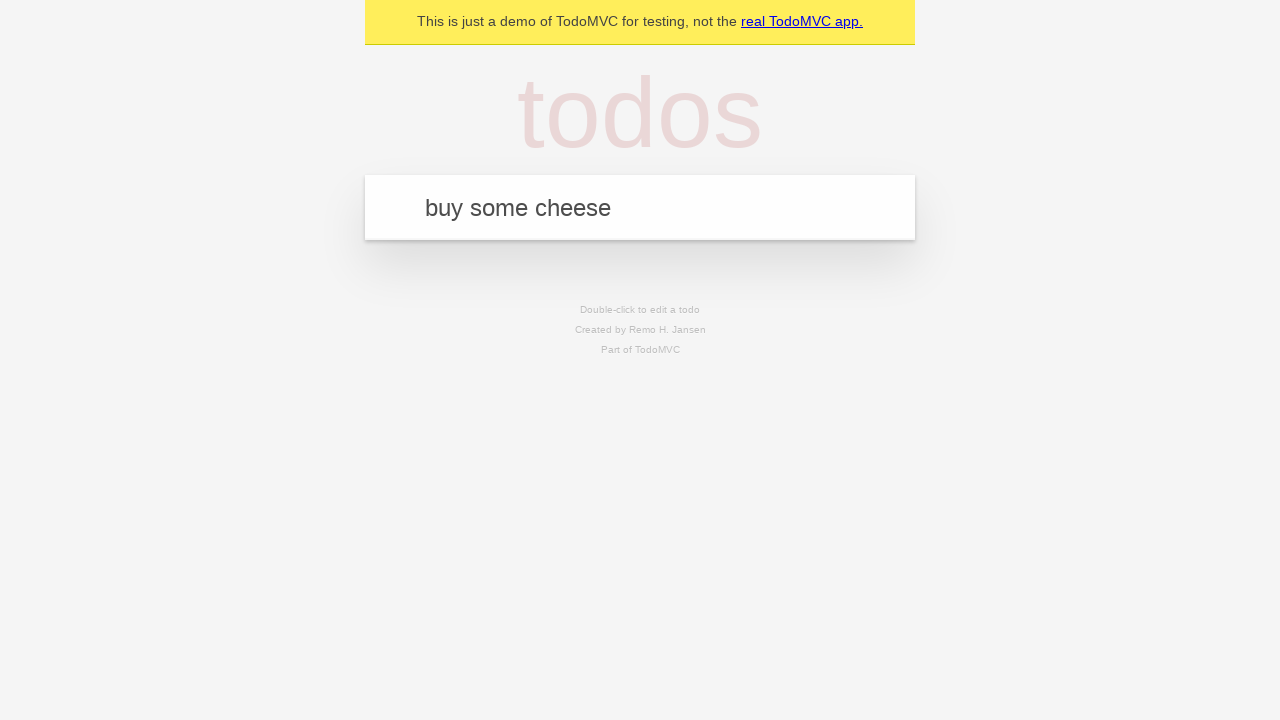

Pressed Enter to create todo 'buy some cheese' on internal:attr=[placeholder="What needs to be done?"i]
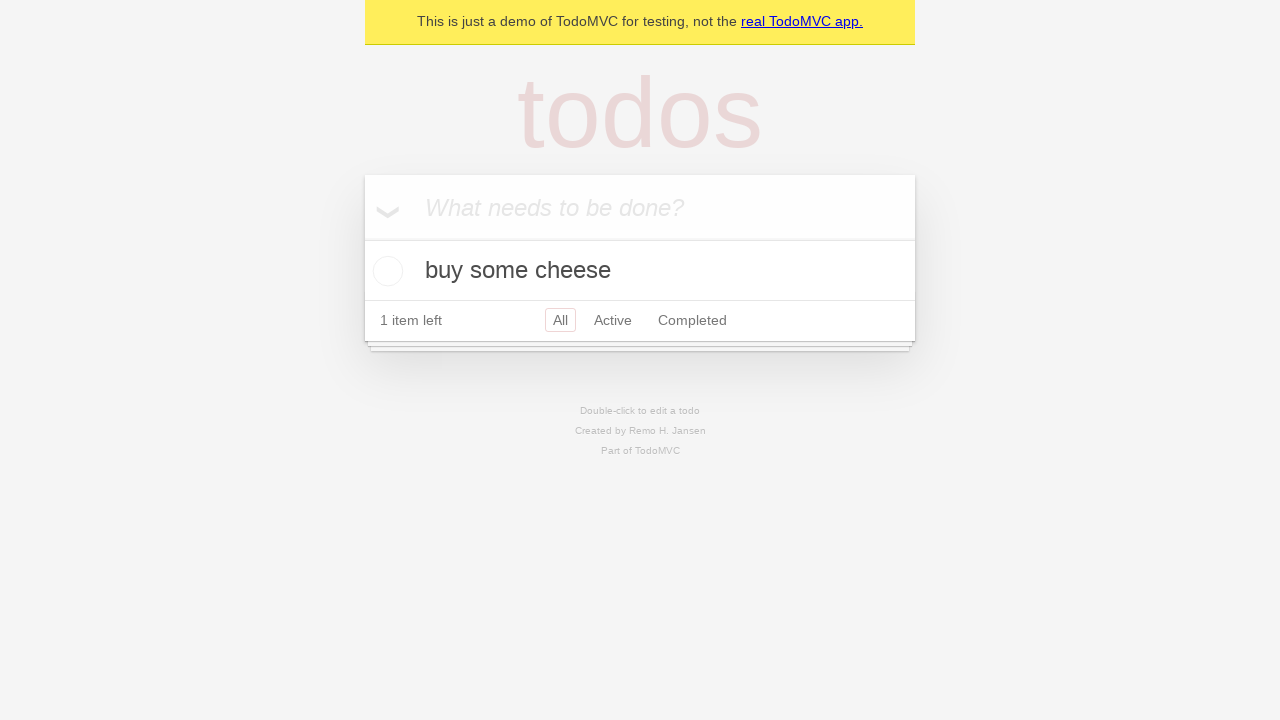

Filled todo input with 'feed the cat' on internal:attr=[placeholder="What needs to be done?"i]
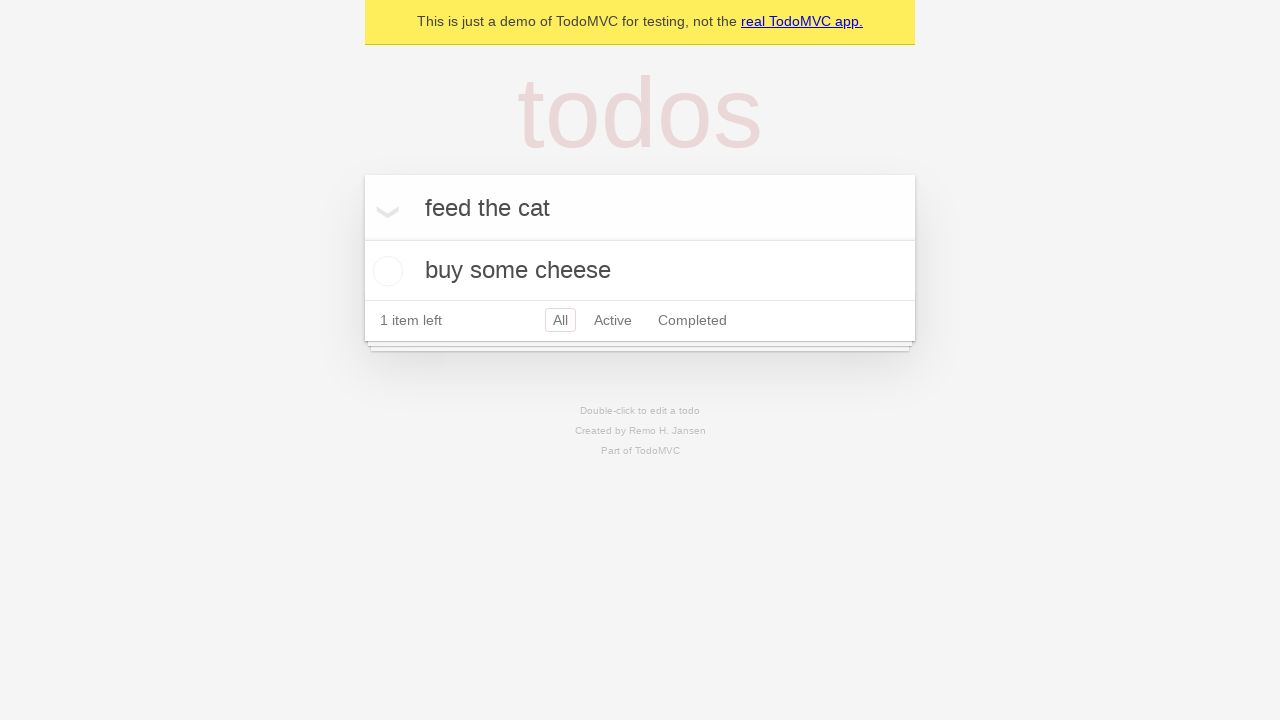

Pressed Enter to create todo 'feed the cat' on internal:attr=[placeholder="What needs to be done?"i]
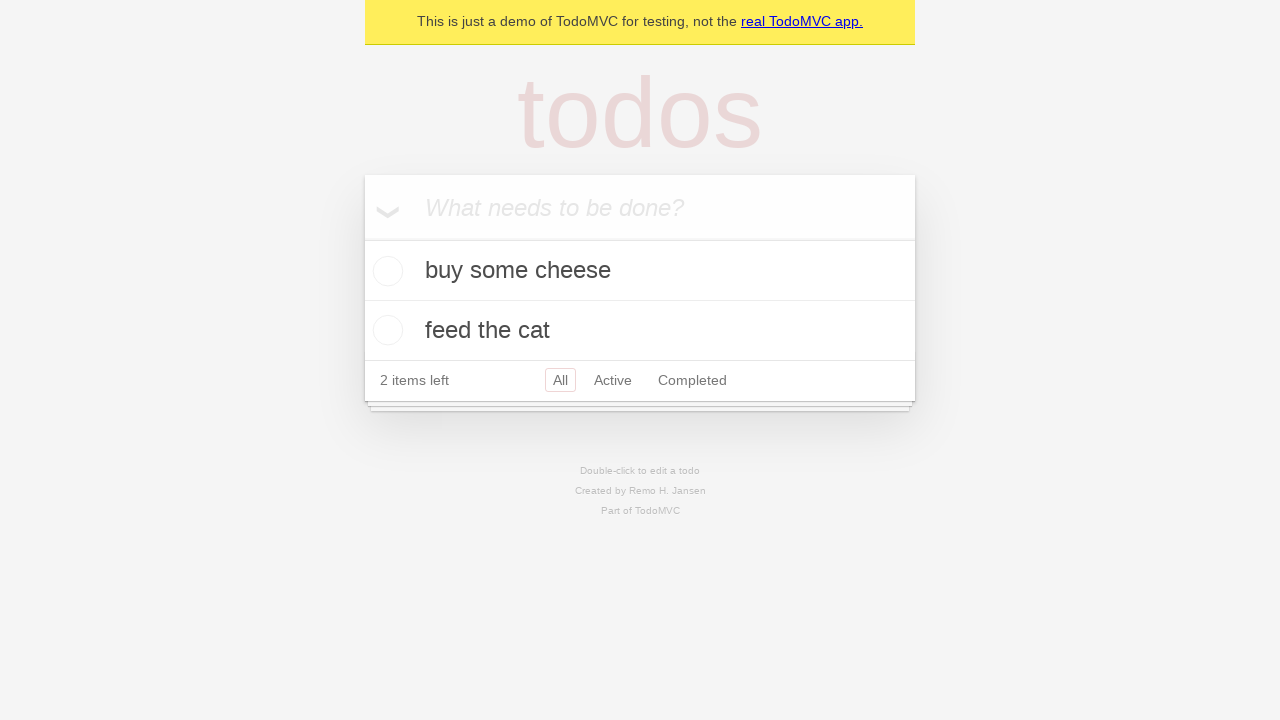

Located first todo checkbox
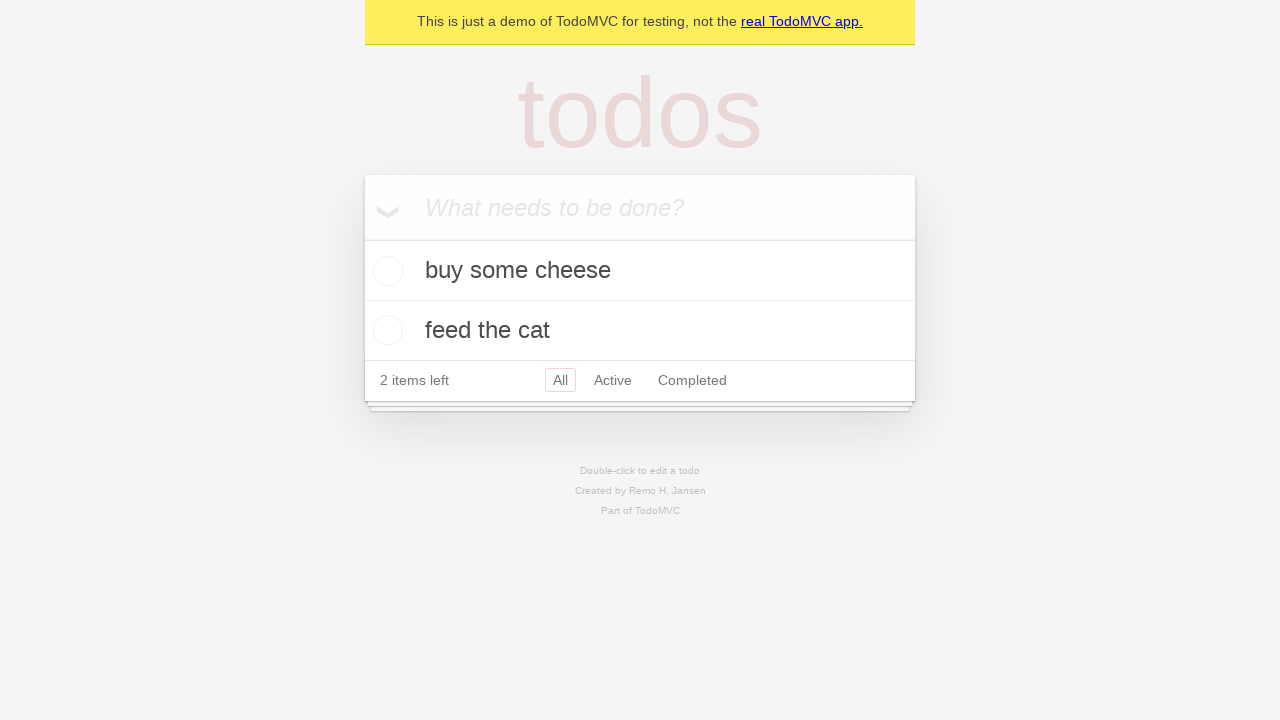

Checked first todo item at (385, 271) on internal:testid=[data-testid="todo-item"s] >> nth=0 >> internal:role=checkbox
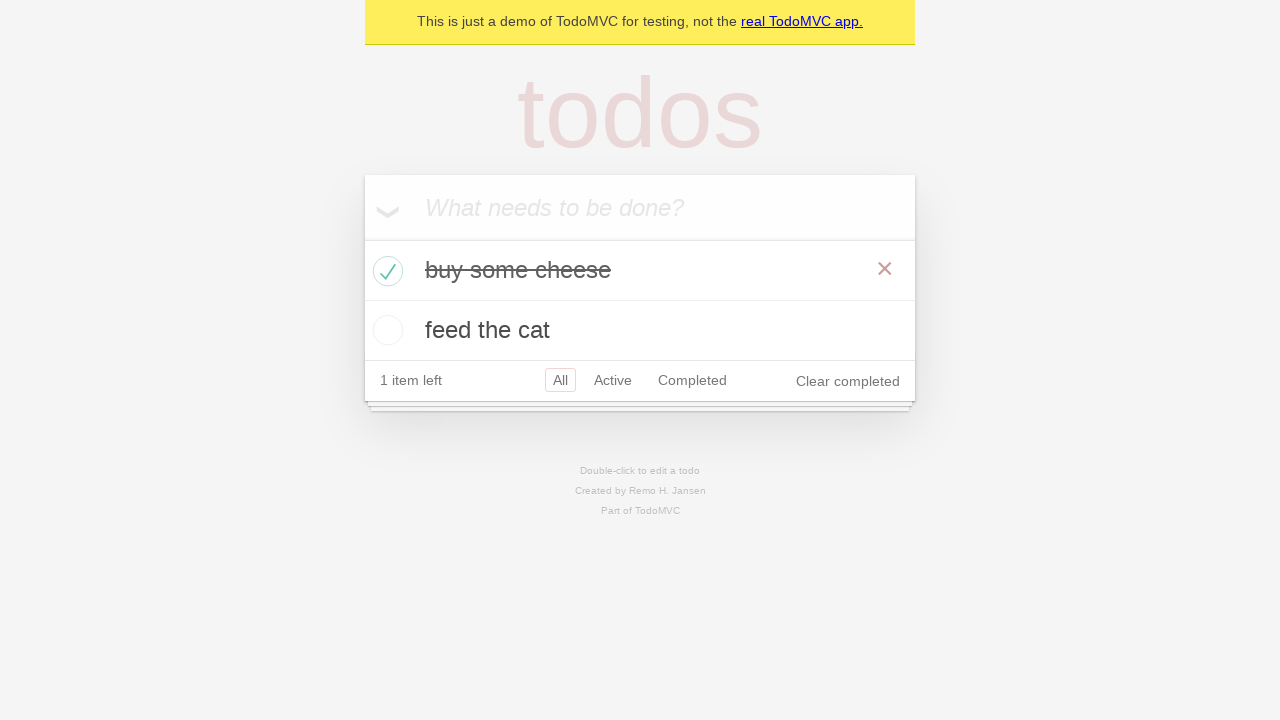

Reloaded page to test data persistence
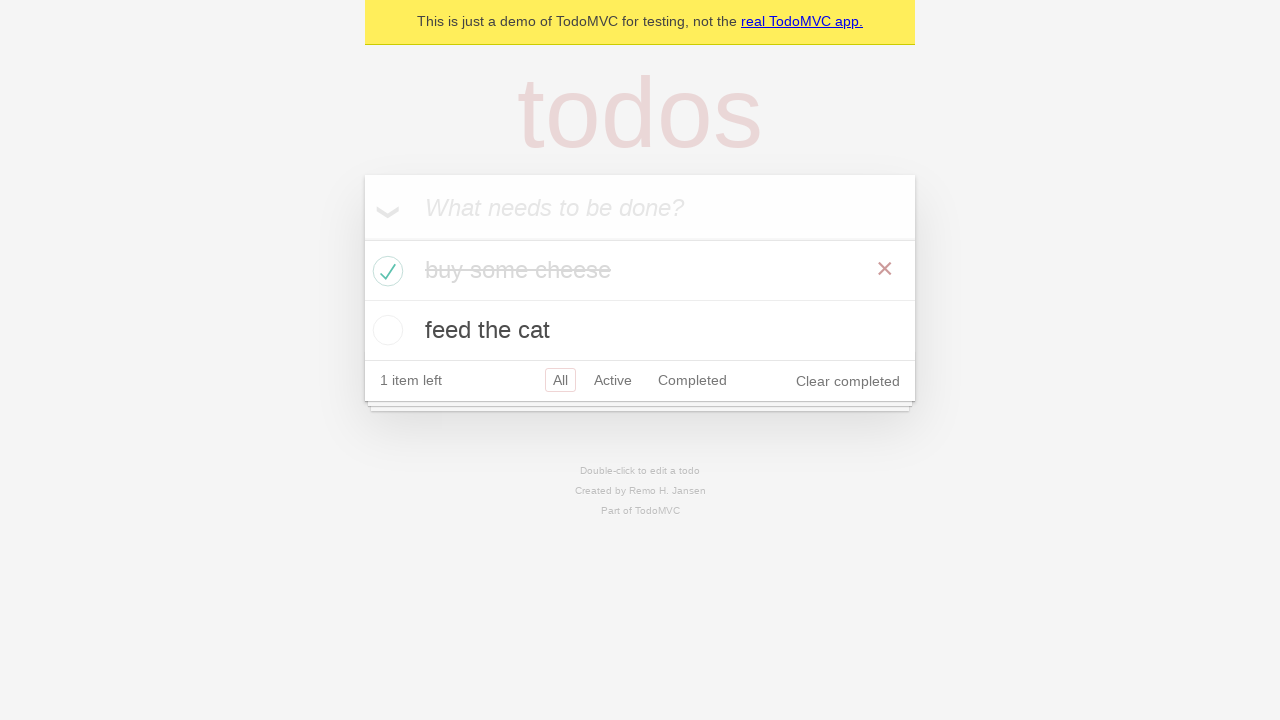

Verified todos loaded after page reload
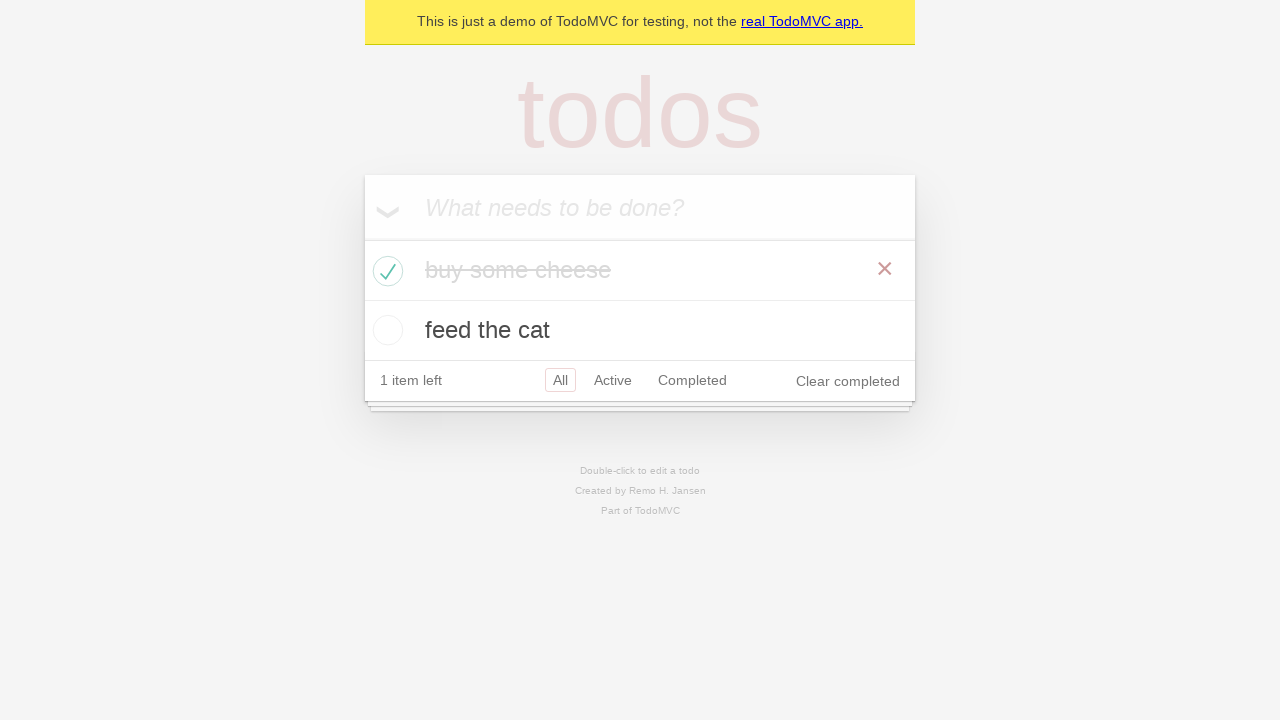

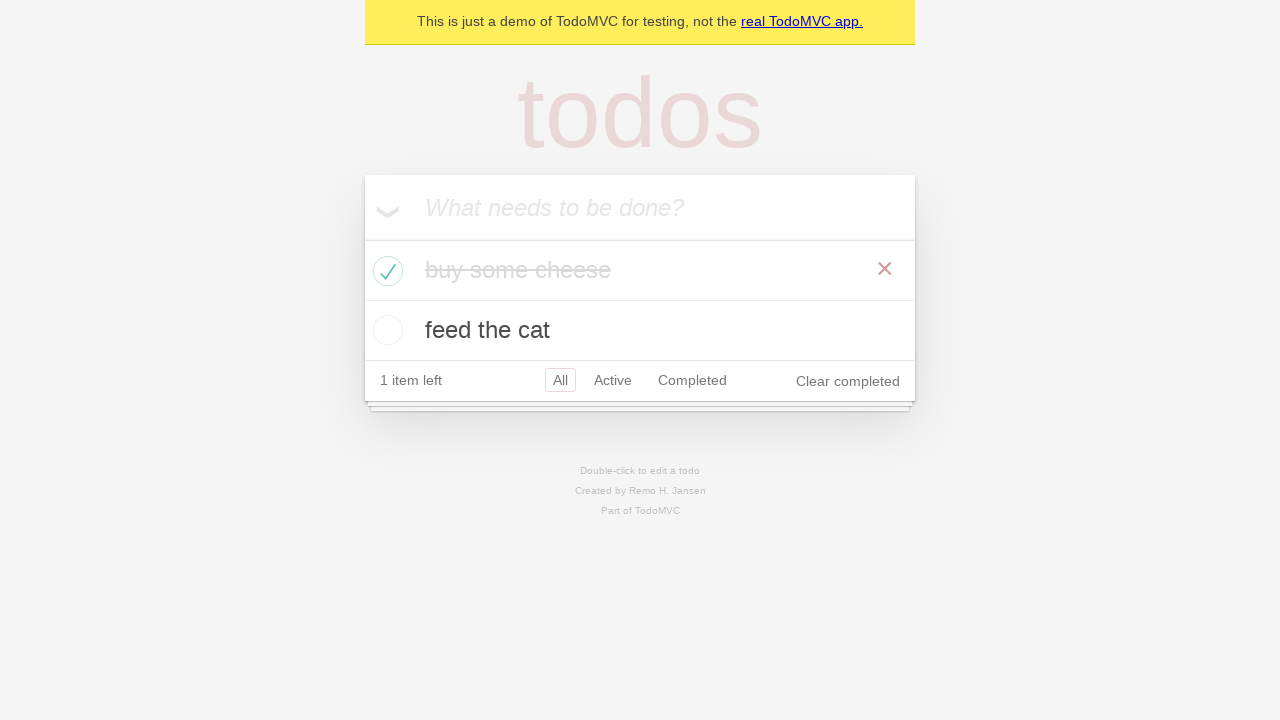